Tests HTML5 form validation messages by interacting with required fields (name, password, email) and verifying browser validation messages appear correctly.

Starting URL: https://automationfc.github.io/html5/index.html

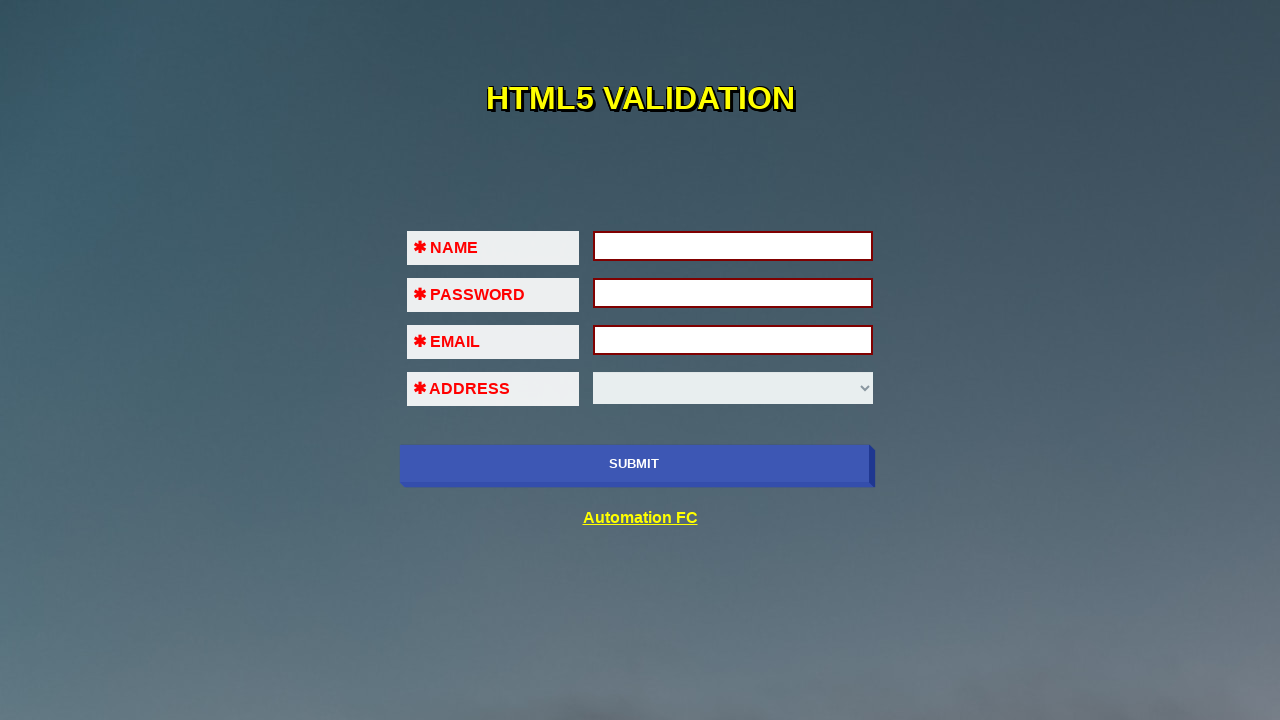

Clicked submit button to trigger validation on empty fname field at (634, 464) on input[type='submit']
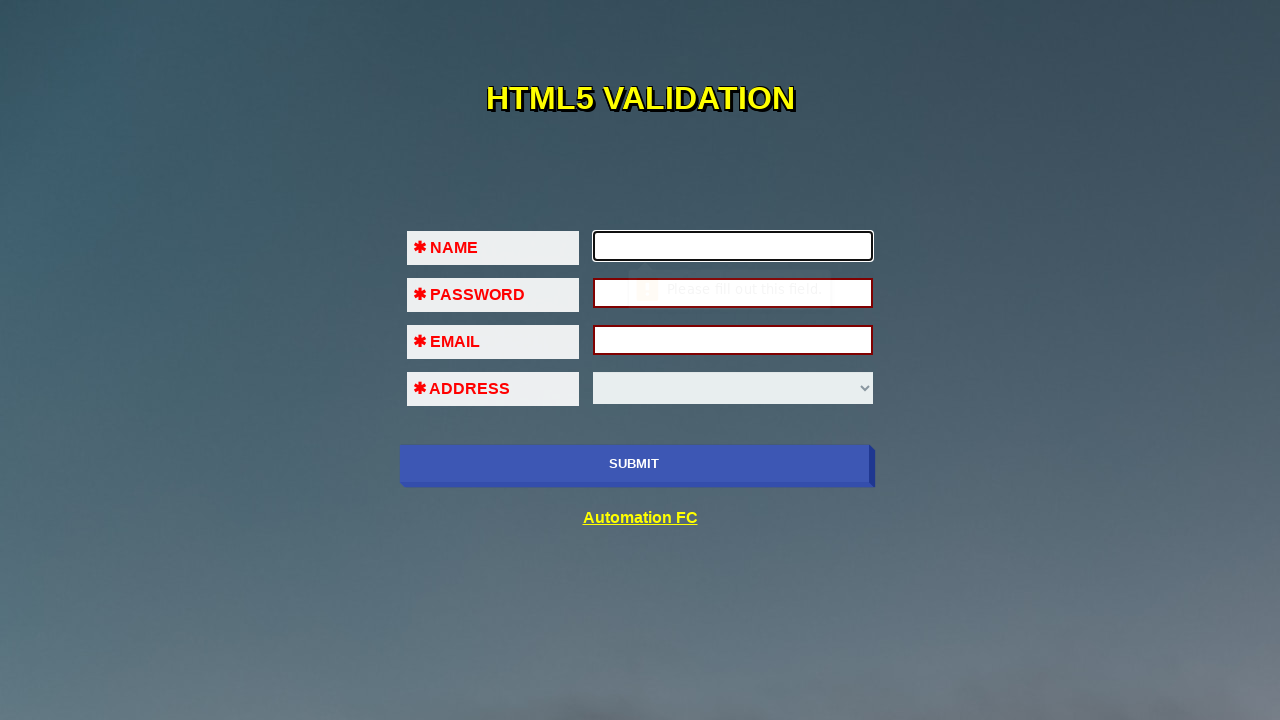

Filled first name field with 'test' on #fname
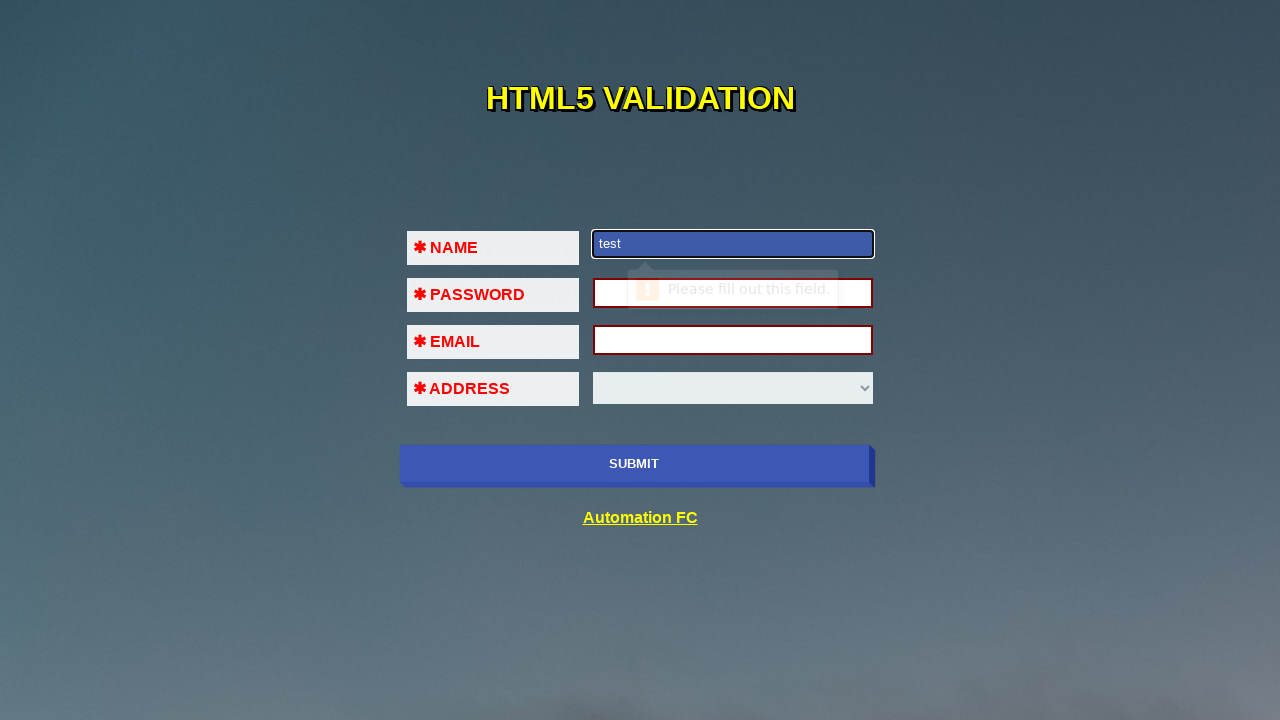

Clicked submit button to trigger validation on empty password field at (634, 464) on input[type='submit']
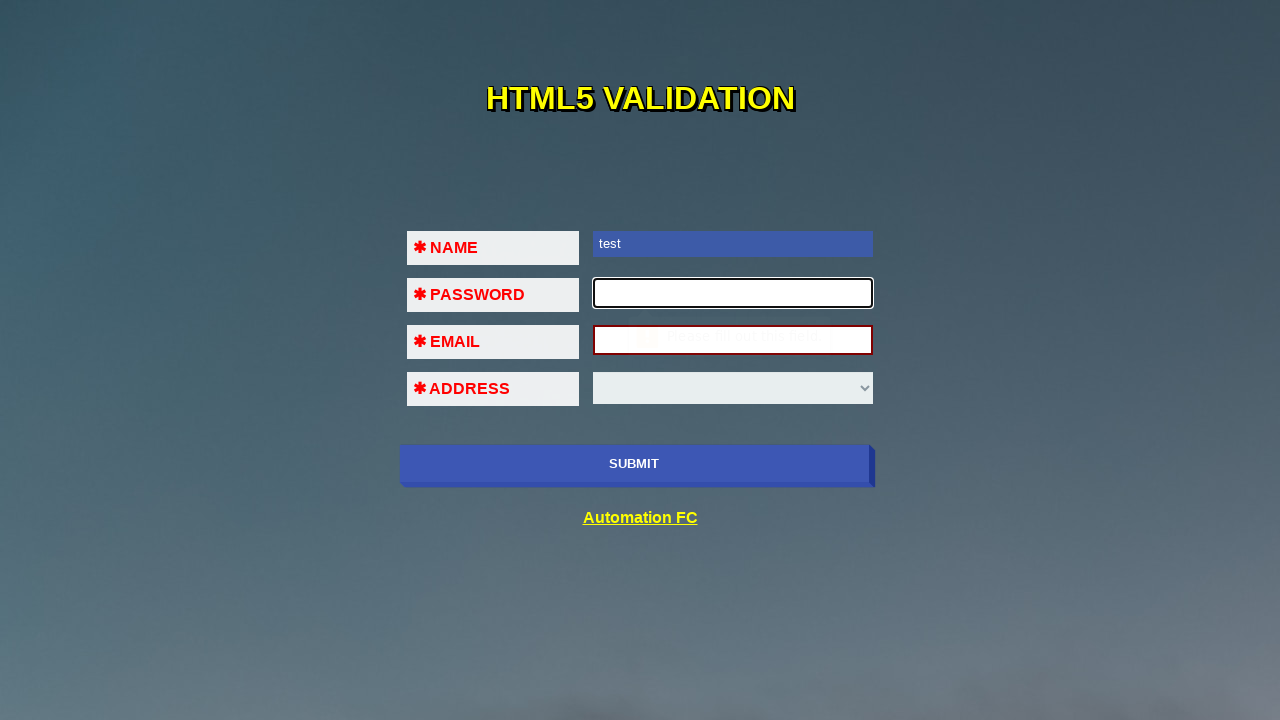

Filled password field with 'test' on #pass
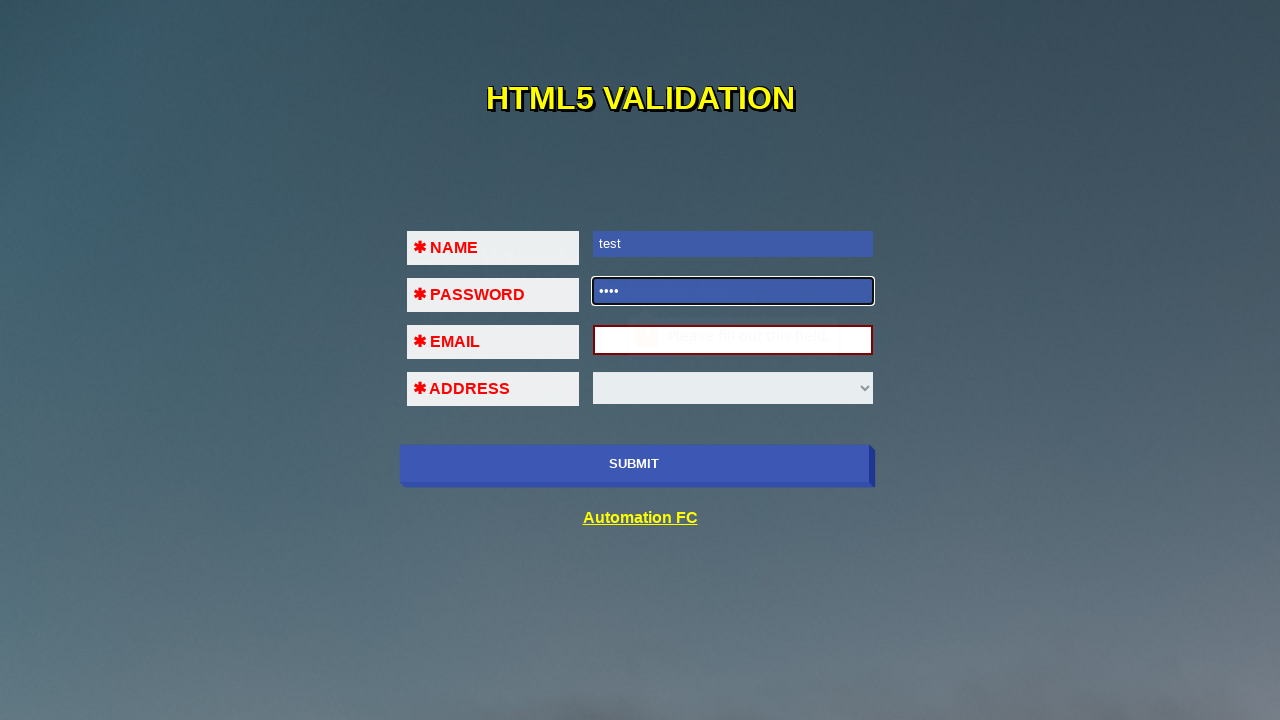

Clicked submit button to trigger validation on empty email field at (634, 464) on input[type='submit']
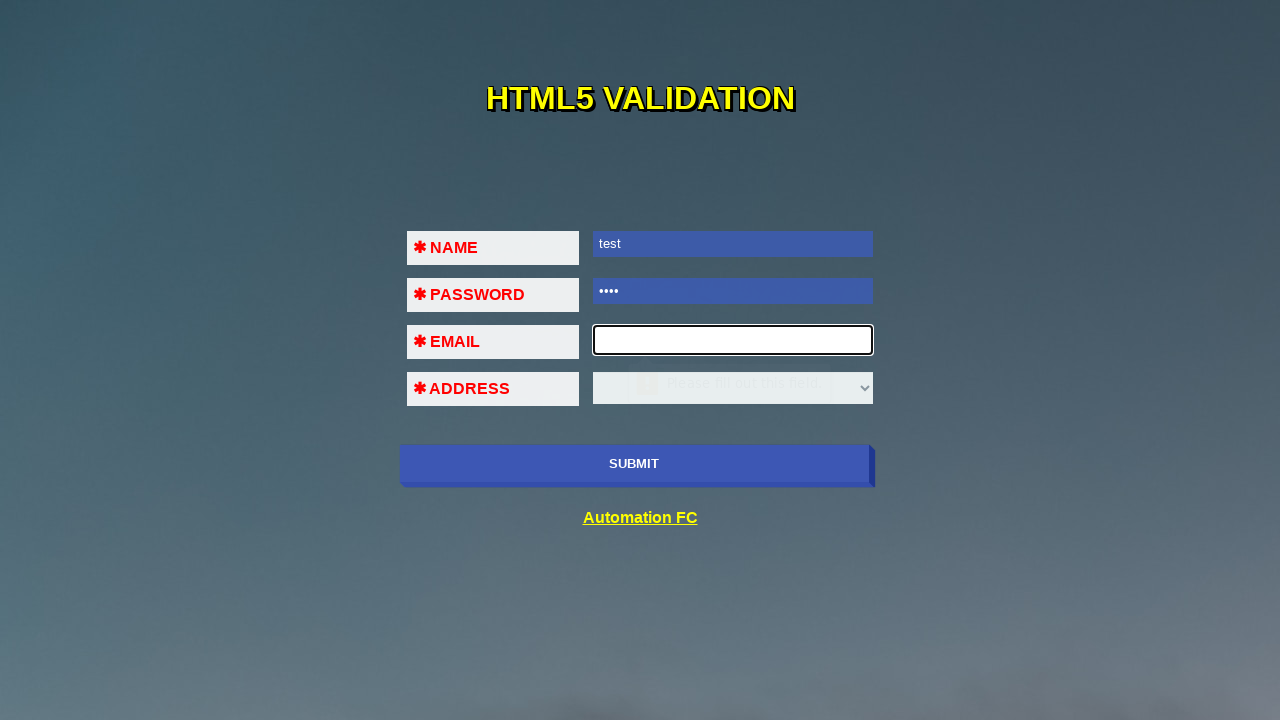

Filled email field with invalid email 'test' on #em
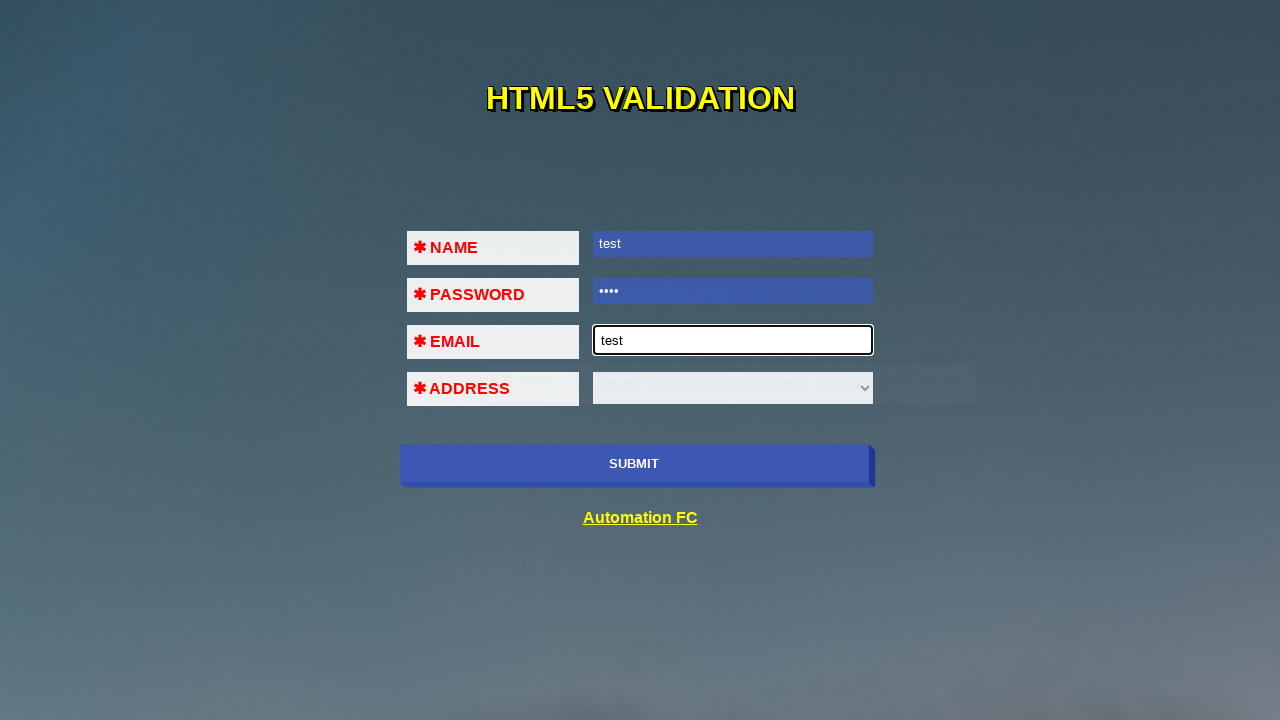

Clicked submit button to trigger email format validation at (634, 464) on input[type='submit']
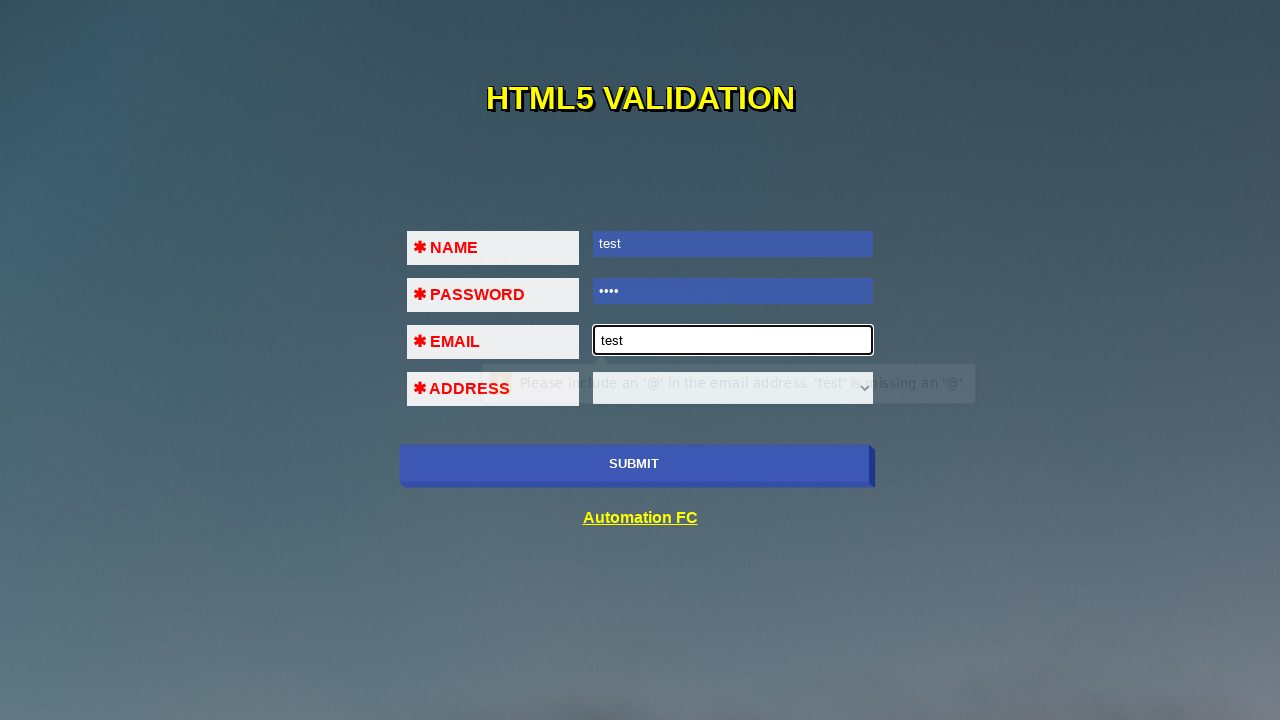

Filled email field with valid email 'test@mail.com' on #em
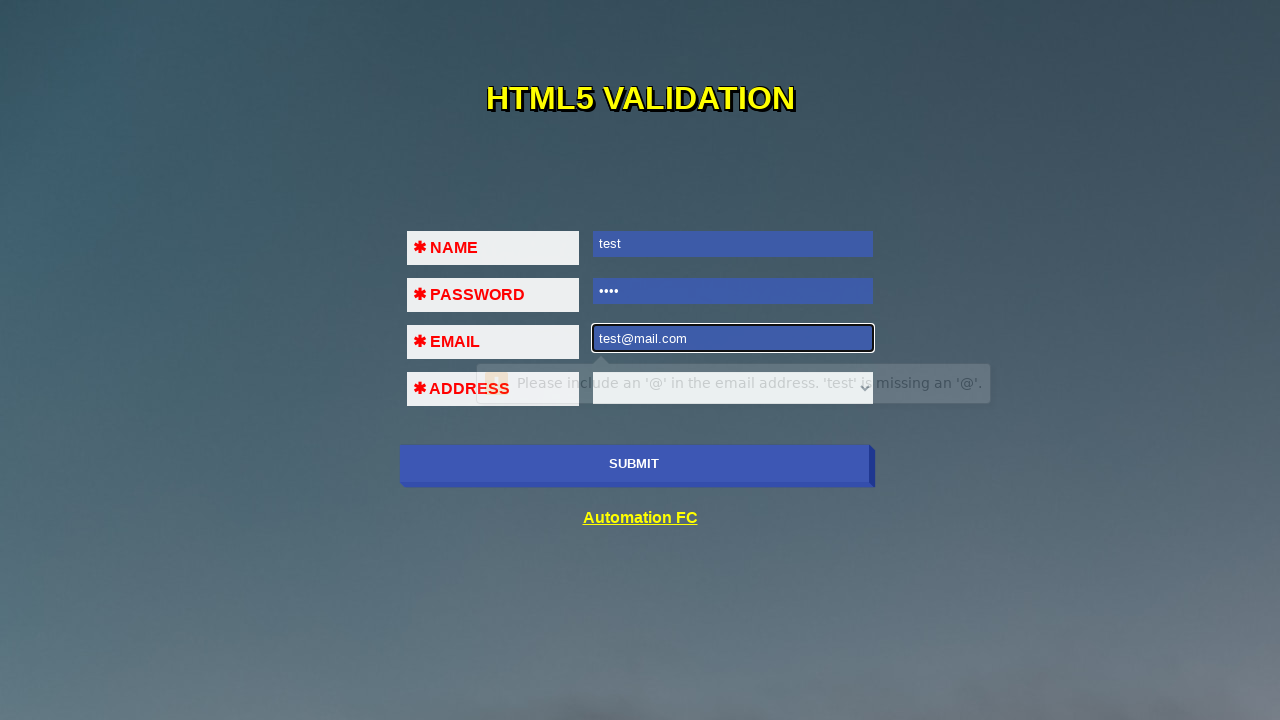

Clicked submit button to trigger select field validation at (634, 464) on input[type='submit']
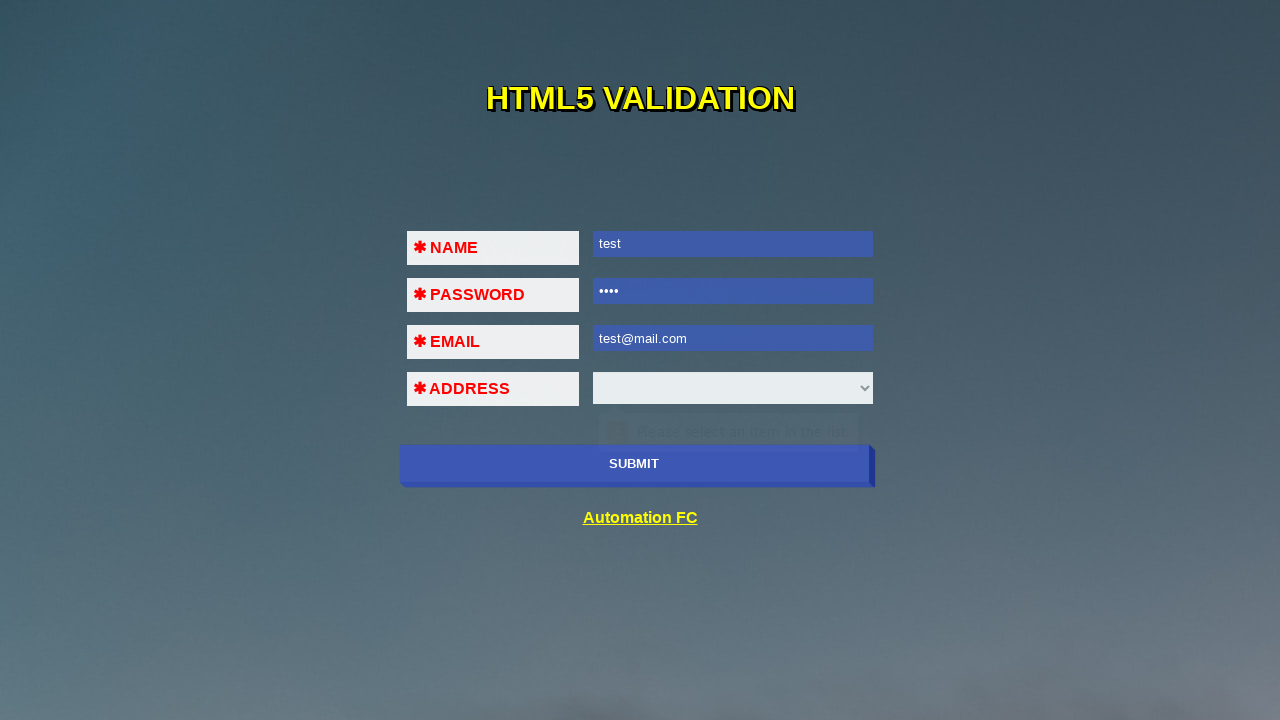

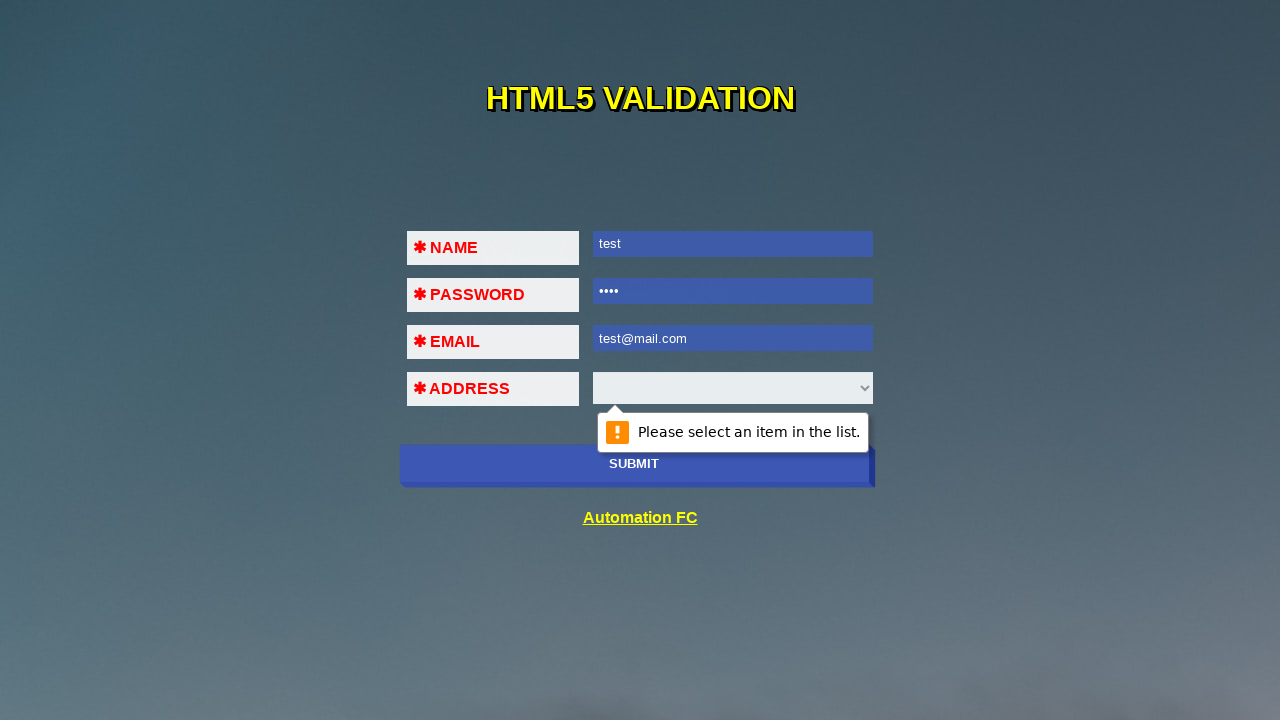